Navigates to GitHub's homepage and verifies the page loads by checking the title is present

Starting URL: https://github.com

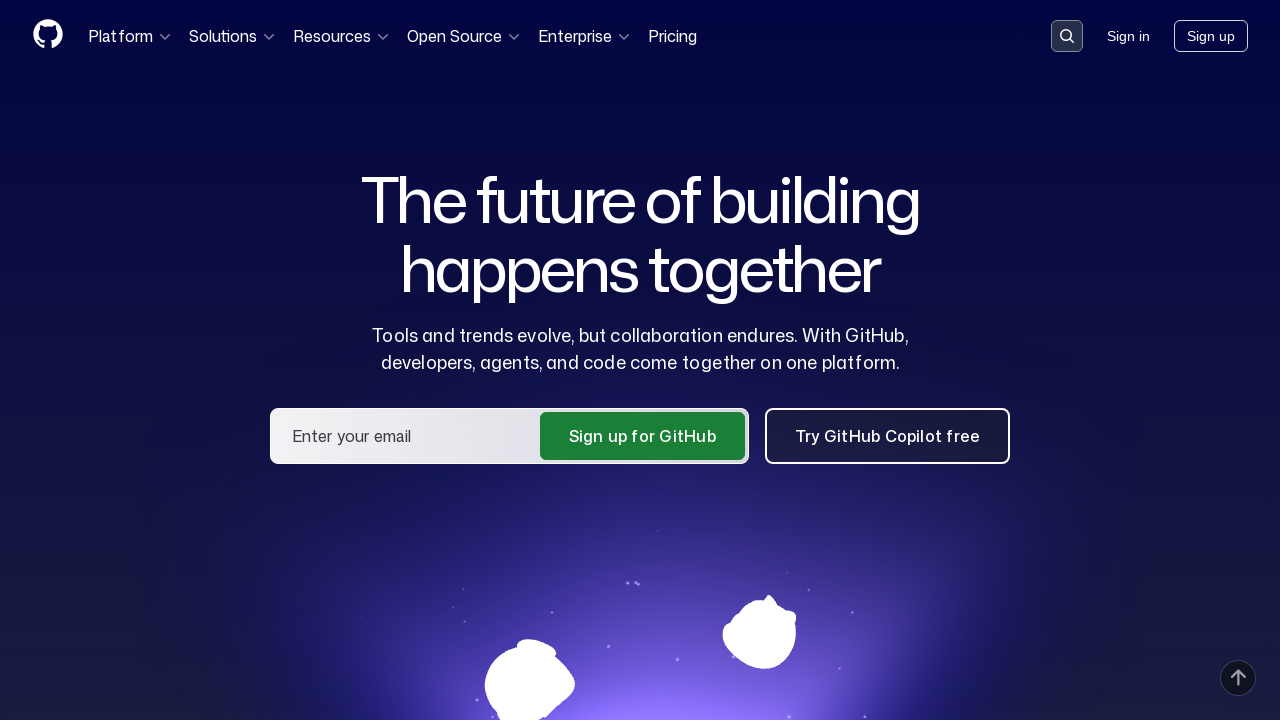

Navigated to GitHub homepage
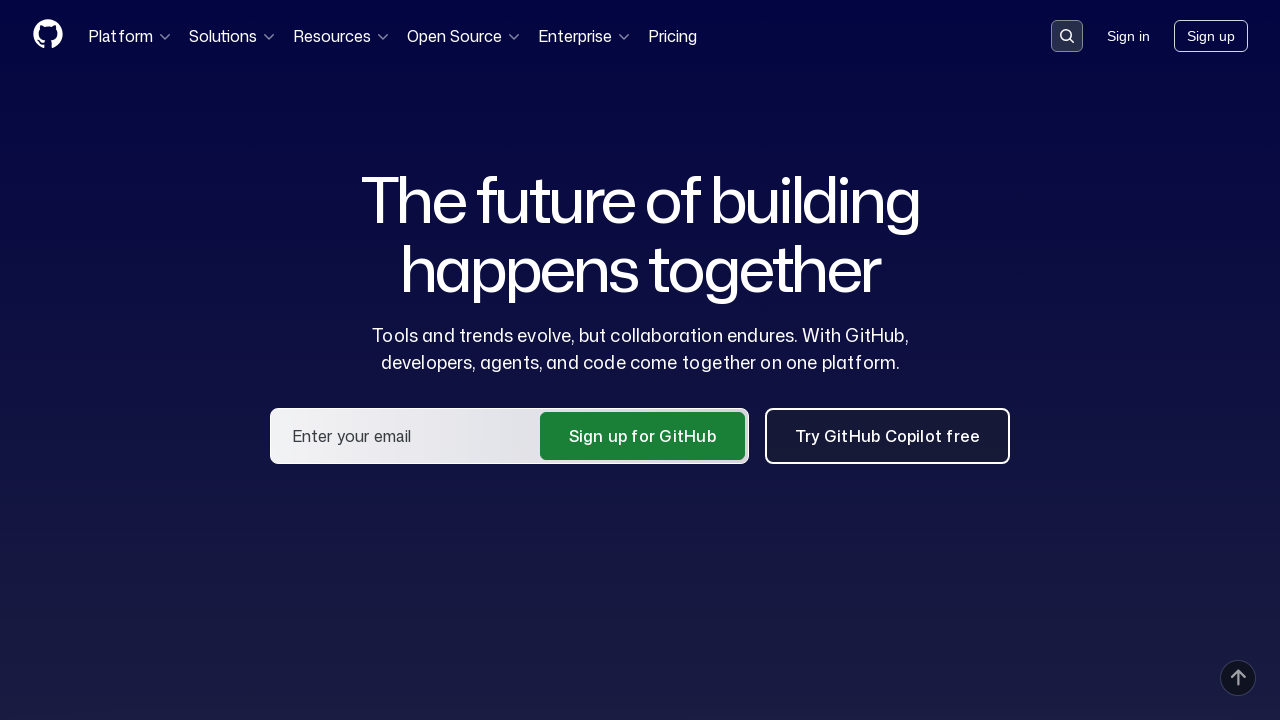

Page loaded (domcontentloaded state reached)
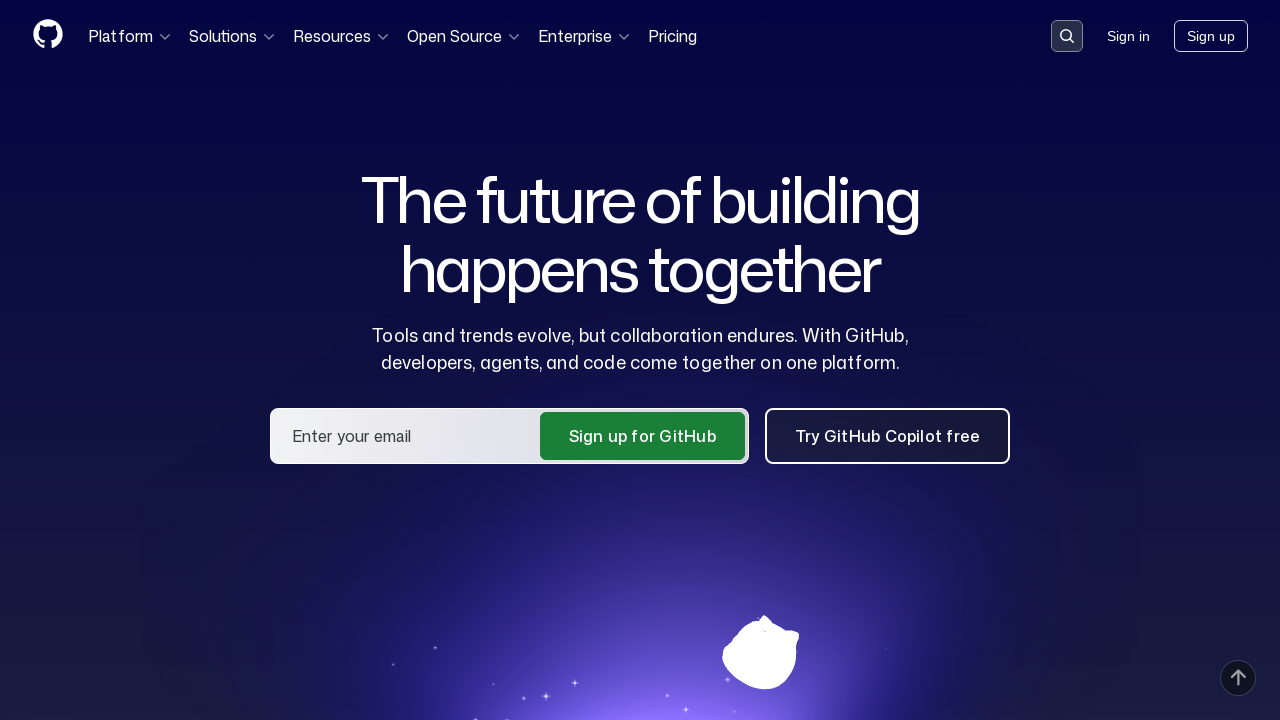

Verified page title contains 'GitHub'
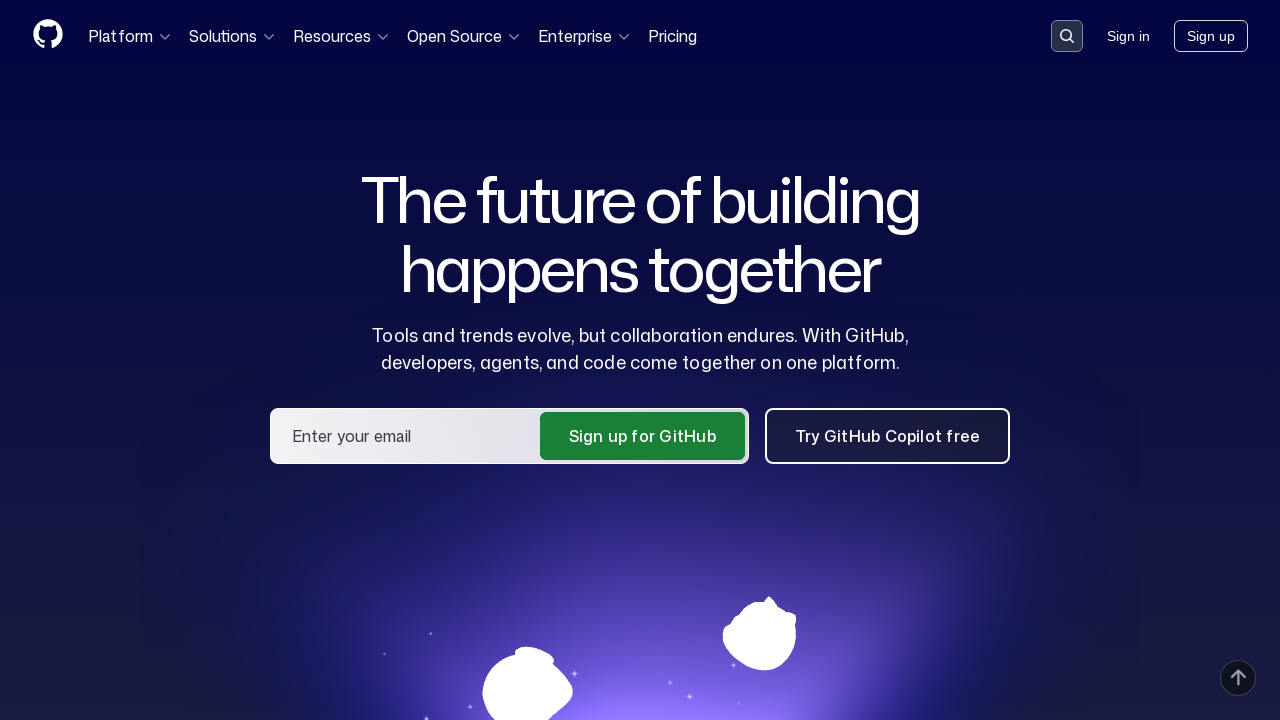

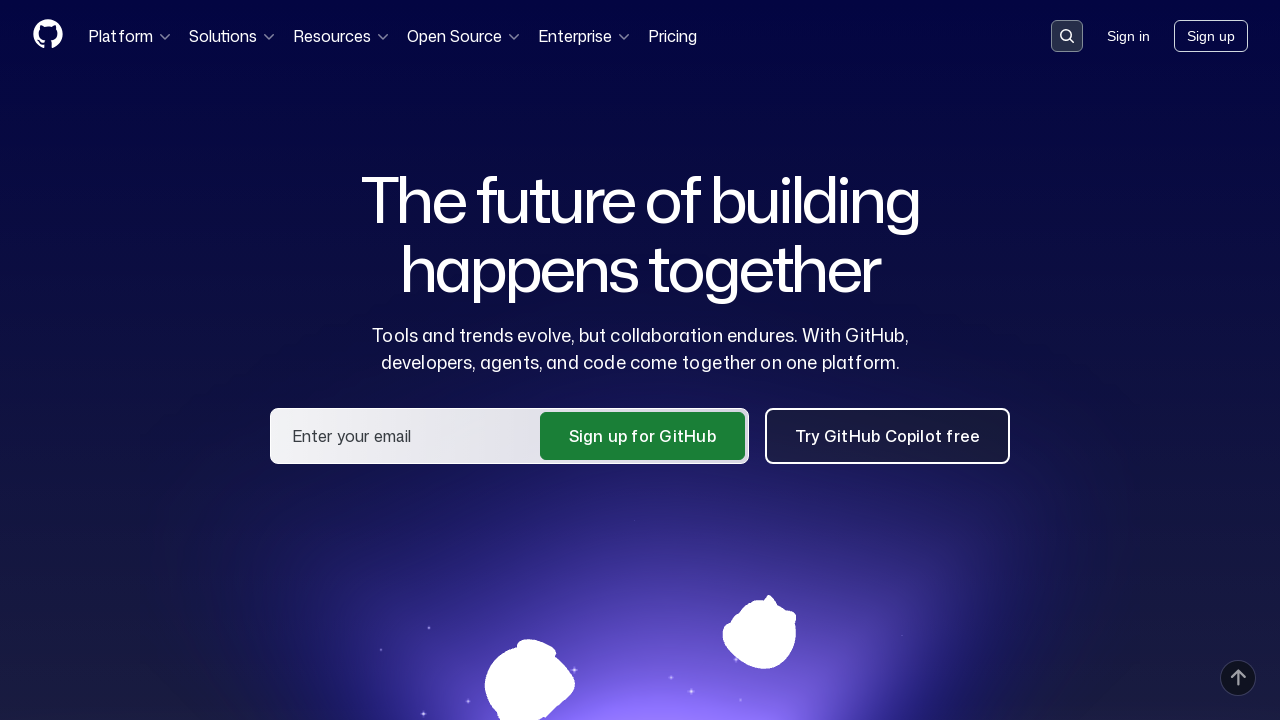